Tests JavaScript alert handling by clicking a button that triggers an alert and then accepting/dismissing the alert dialog

Starting URL: https://demo.automationtesting.in/Alerts.html

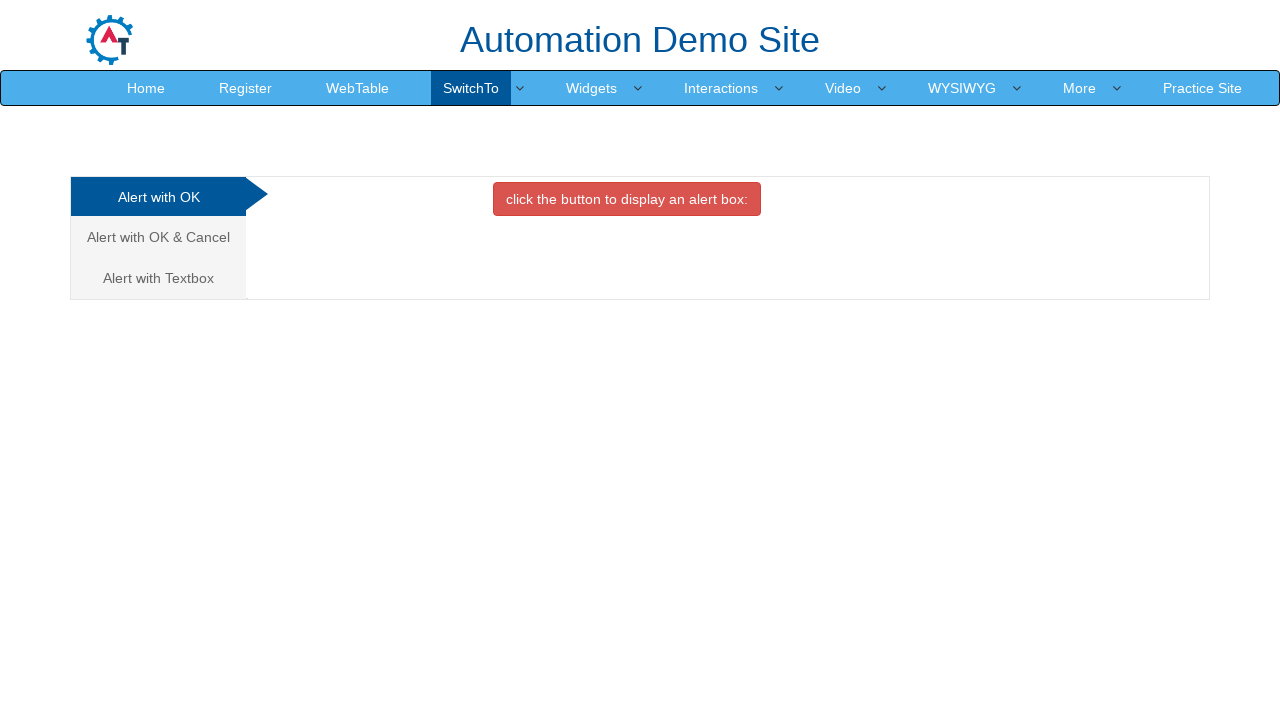

Clicked the first alert button to trigger the JavaScript alert at (627, 199) on (//button[contains(text(),'button')])[1]
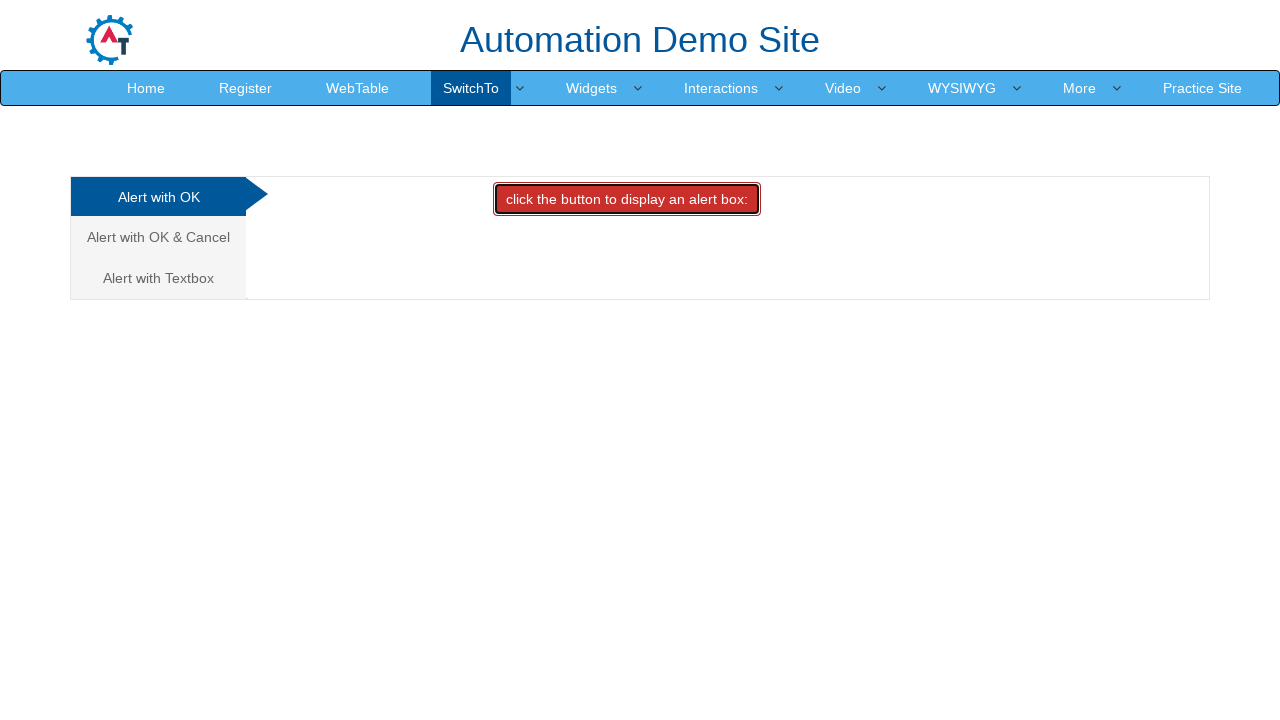

Set up dialog handler to accept the alert
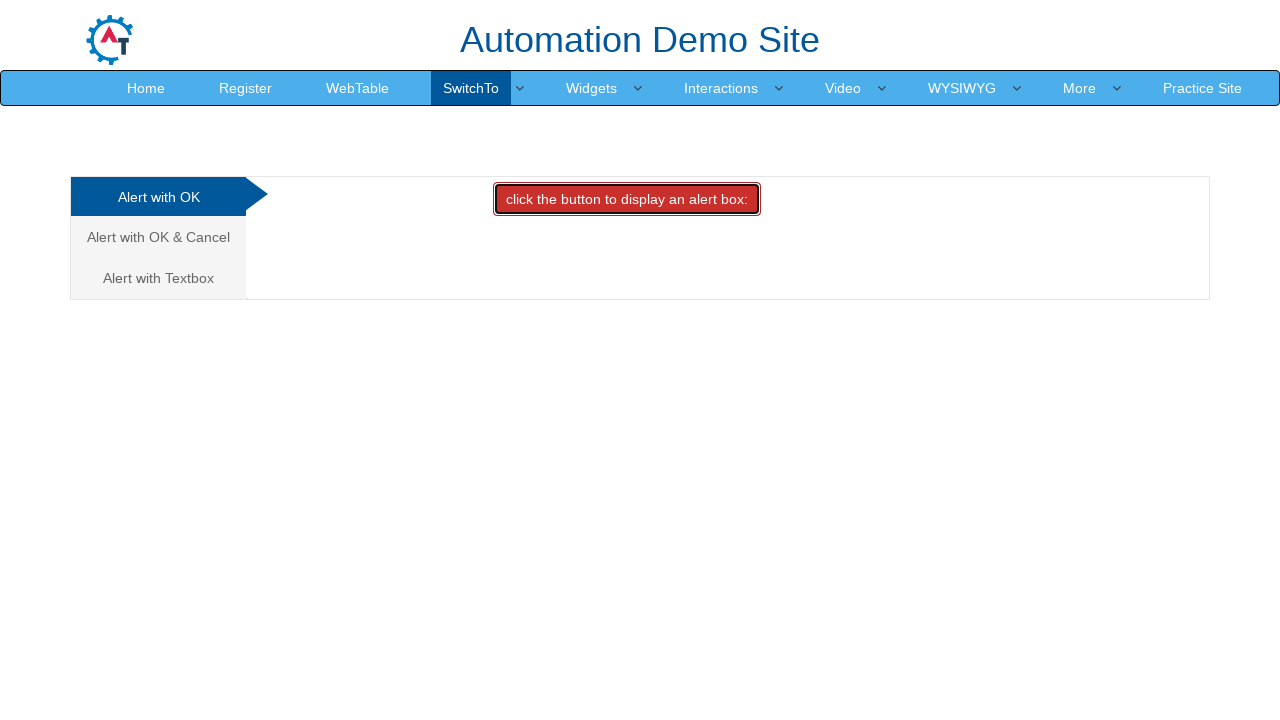

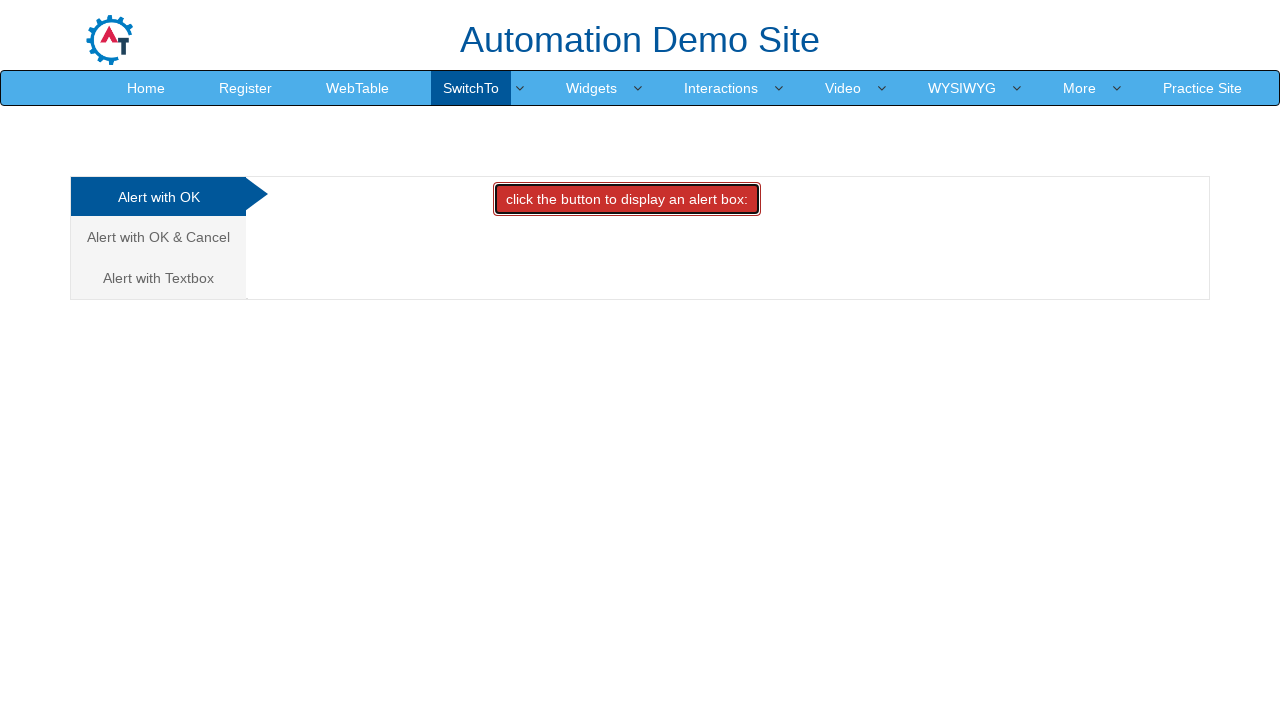